Tests multiple button click types including double-click, right-click, and dynamic click, verifying success messages for each

Starting URL: https://demoqa.com/buttons

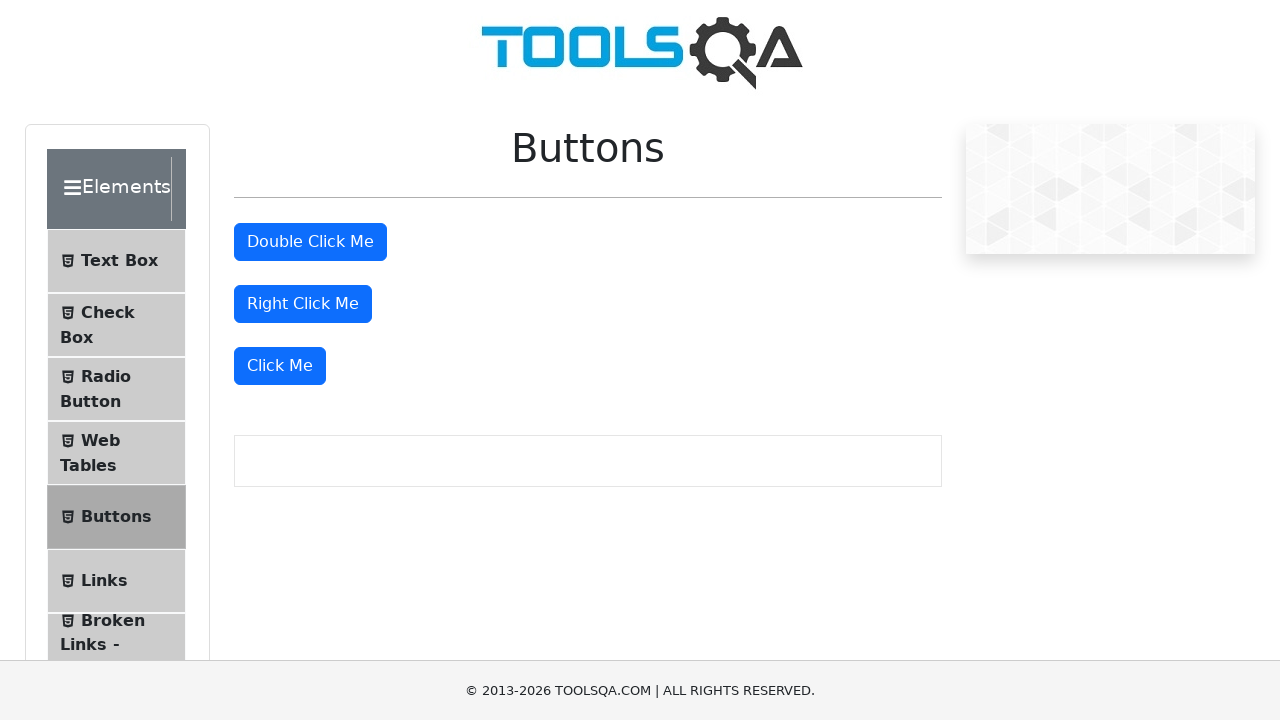

Located all buttons on the page
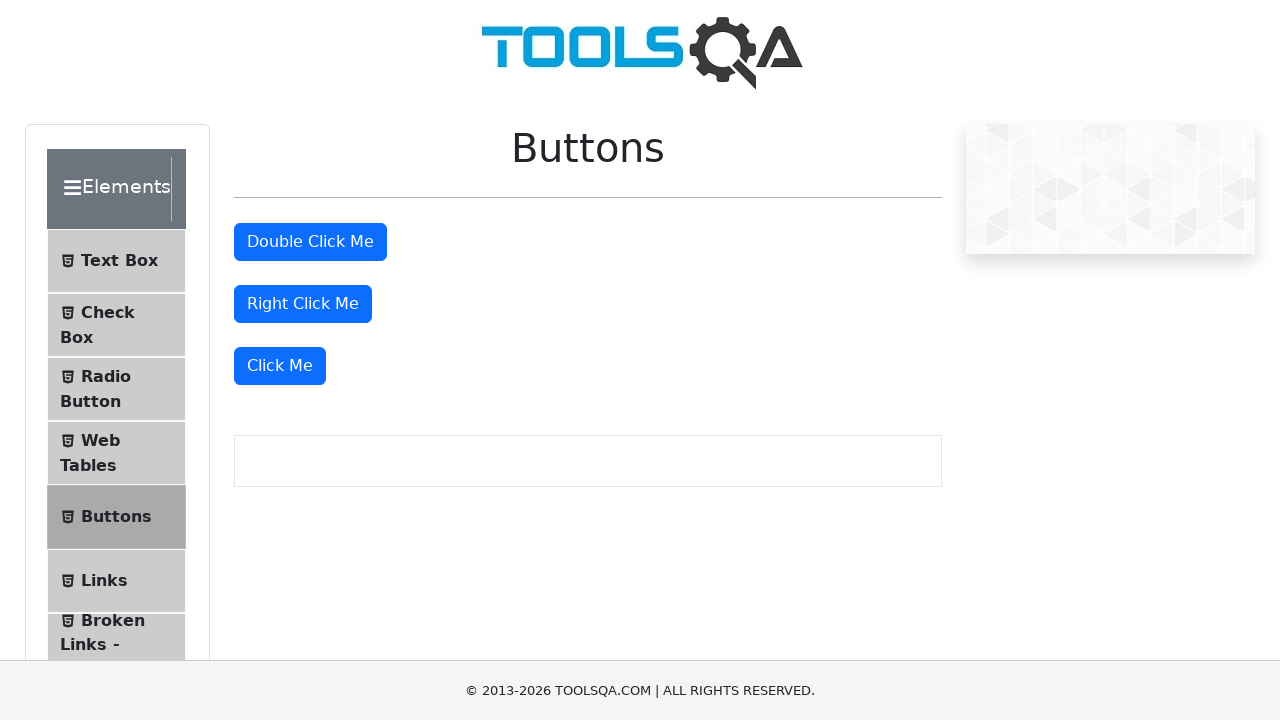

Double-clicked the first action button at (310, 242) on button >> nth=1
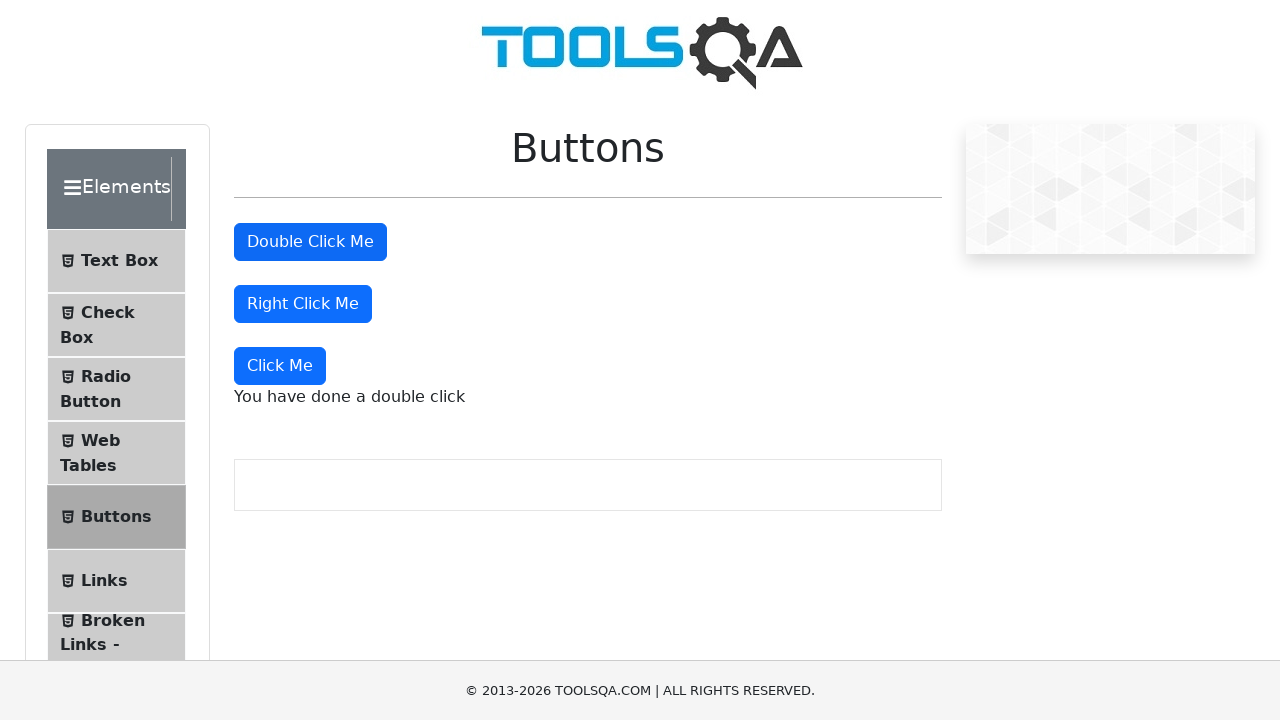

Retrieved double-click success message
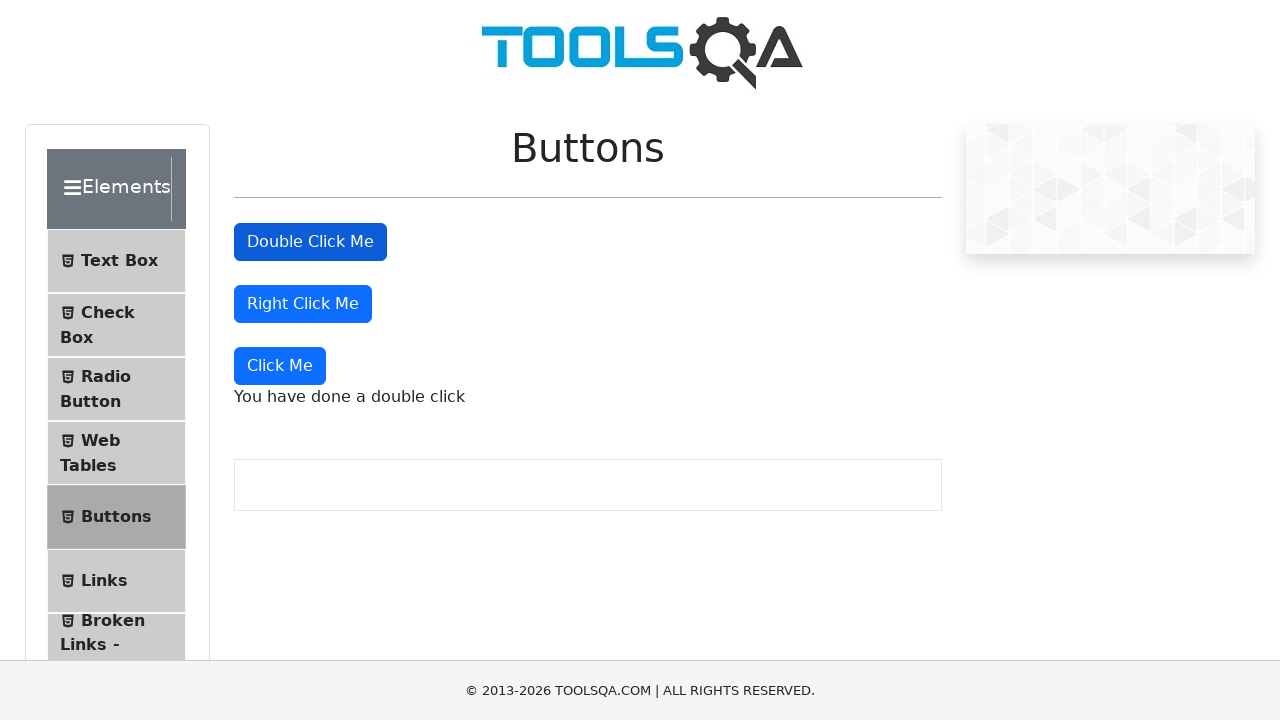

Verified double-click success message contains expected text
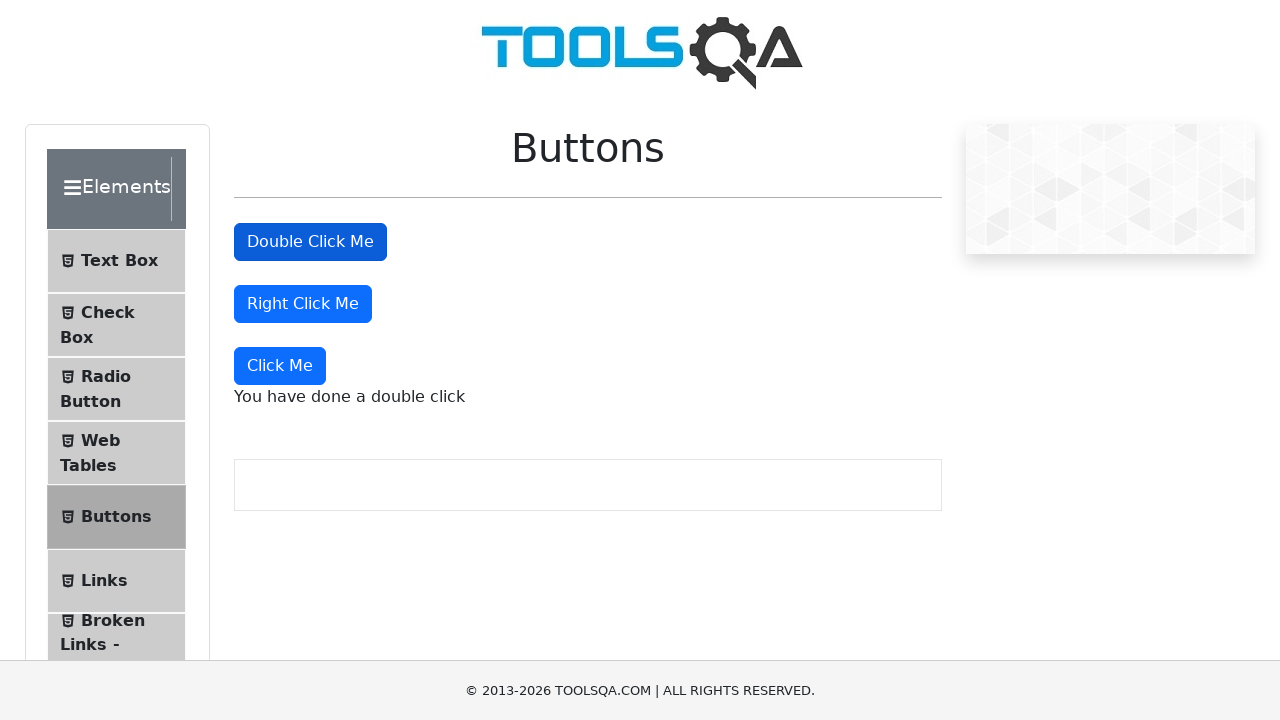

Right-clicked the second action button at (303, 304) on button >> nth=2
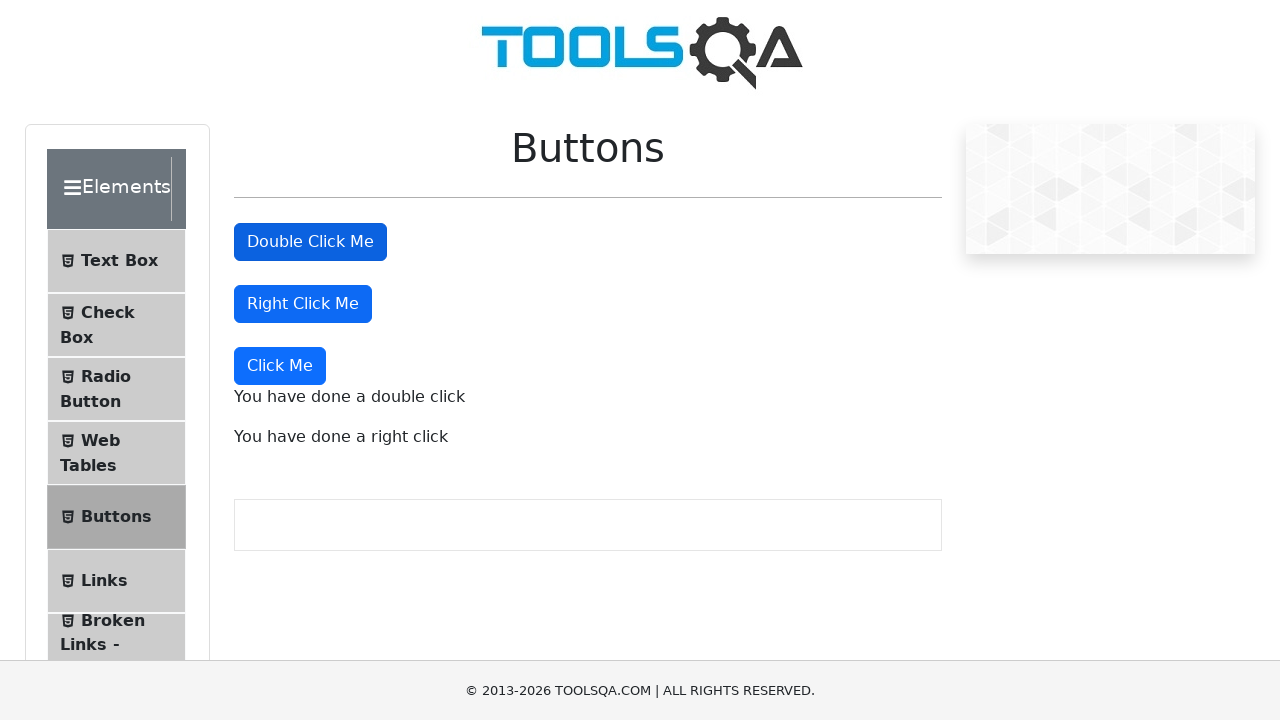

Retrieved right-click success message
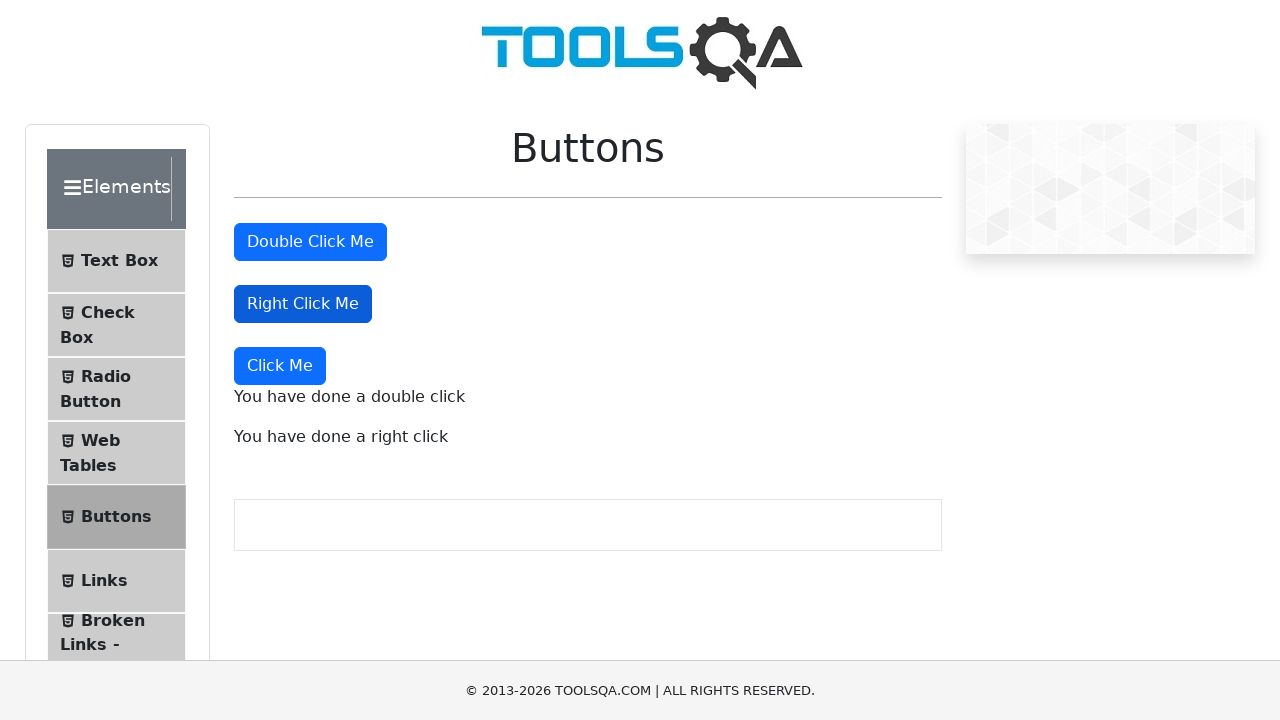

Verified right-click success message contains expected text
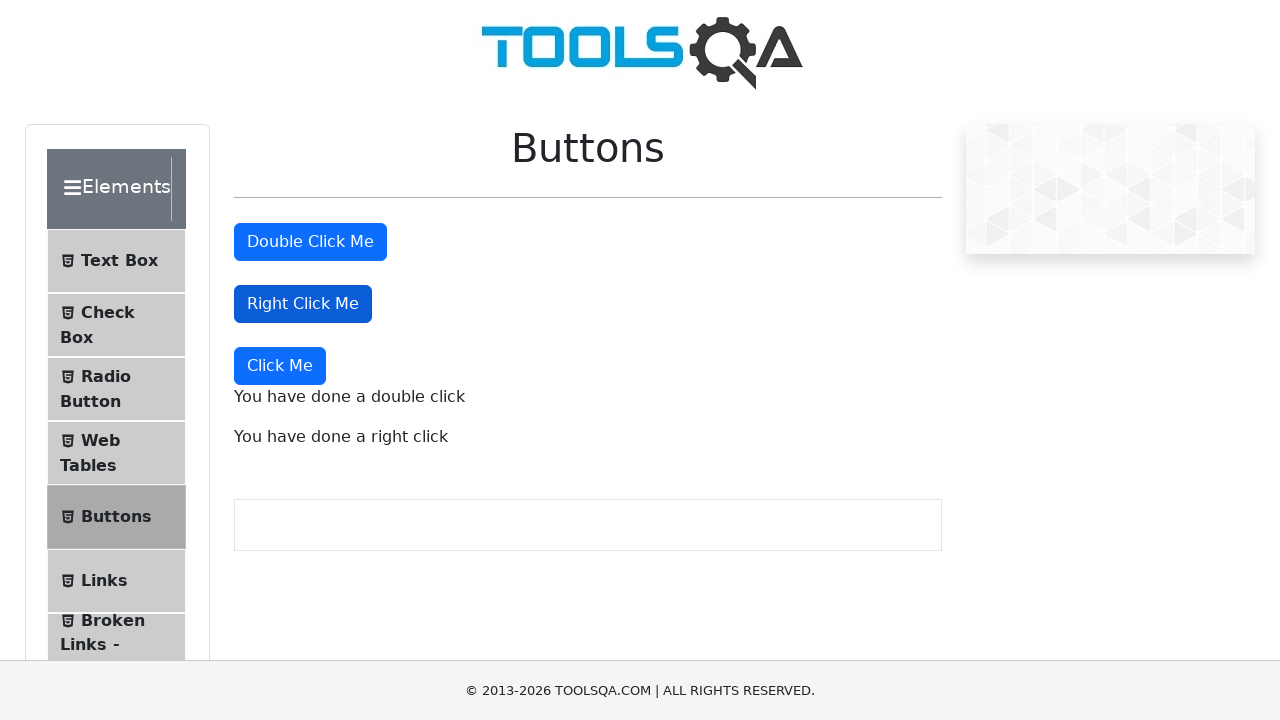

Clicked the third action button with regular click at (280, 366) on button >> nth=3
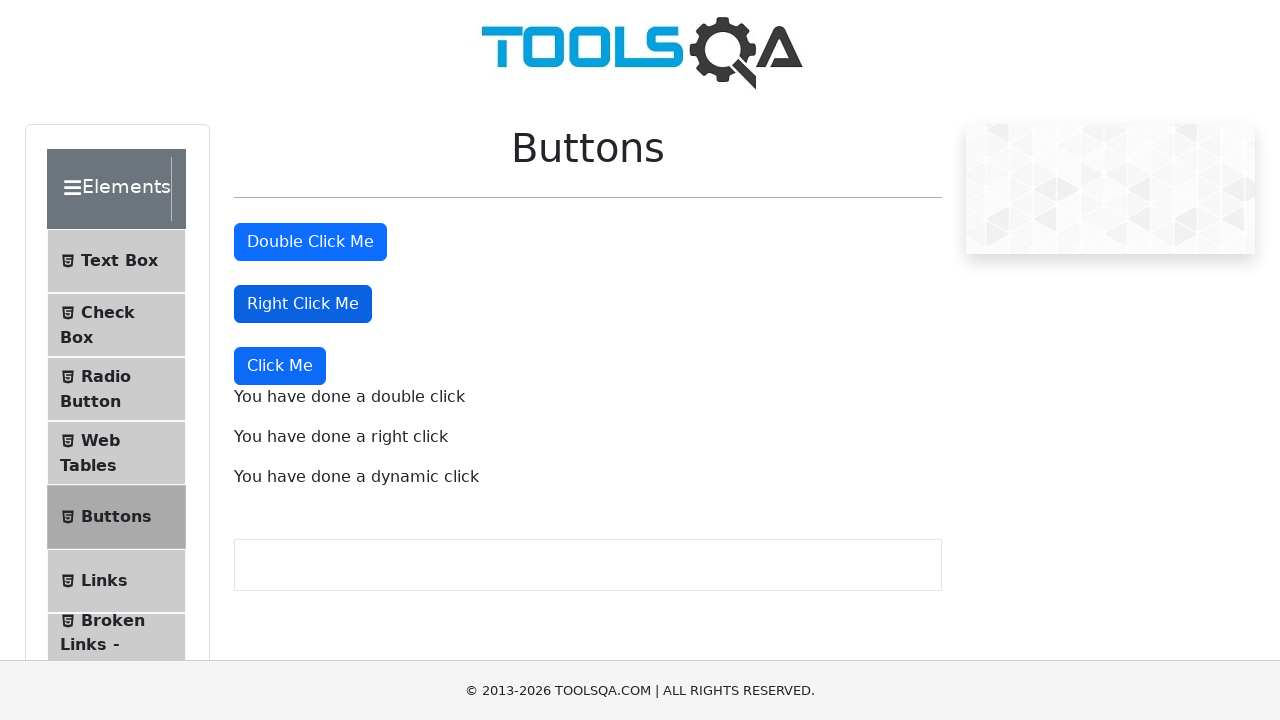

Retrieved dynamic click success message
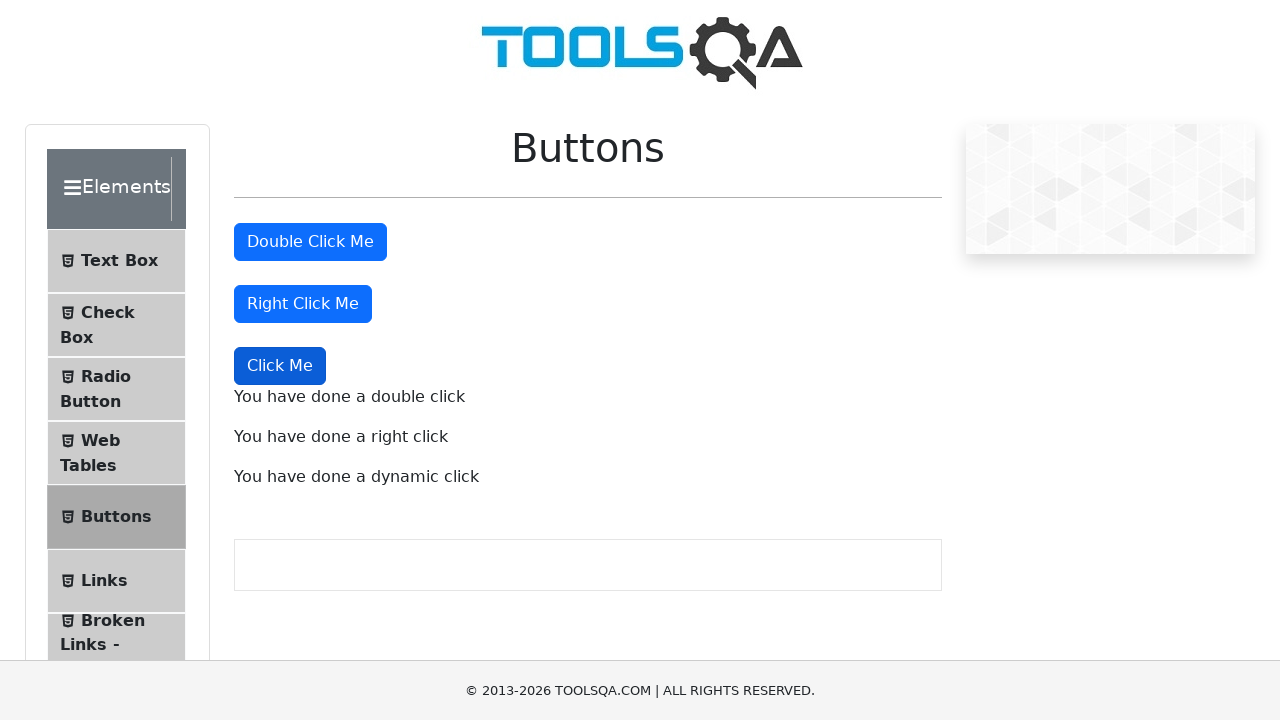

Verified dynamic click success message contains expected text
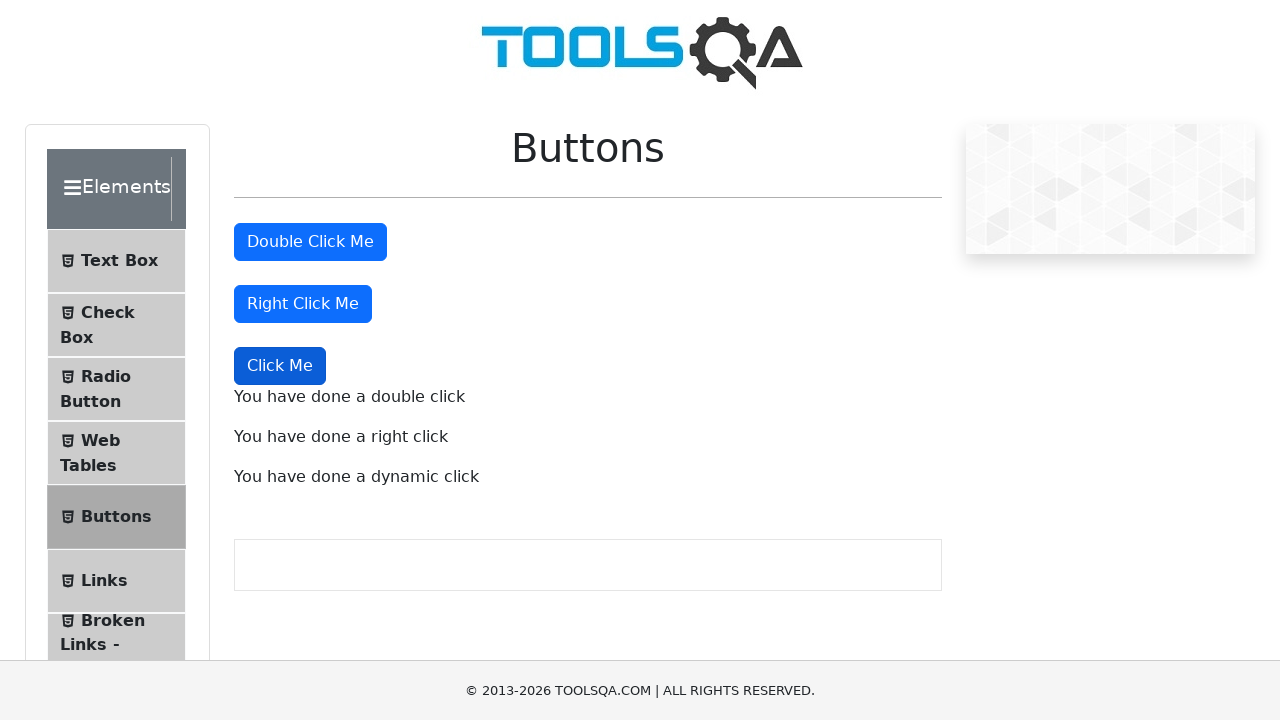

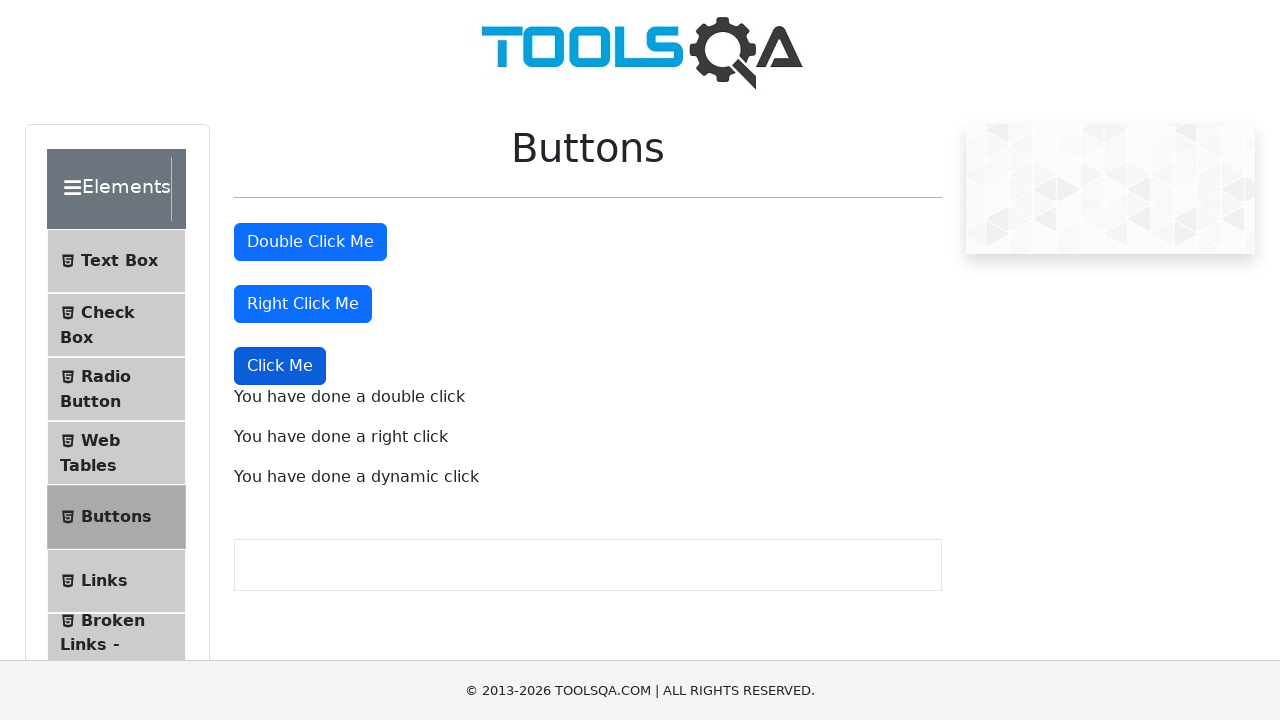